Tests that the active todo count updates dynamically when todos are marked as completed or uncompleted

Starting URL: https://todomvc.com/examples/react/dist/

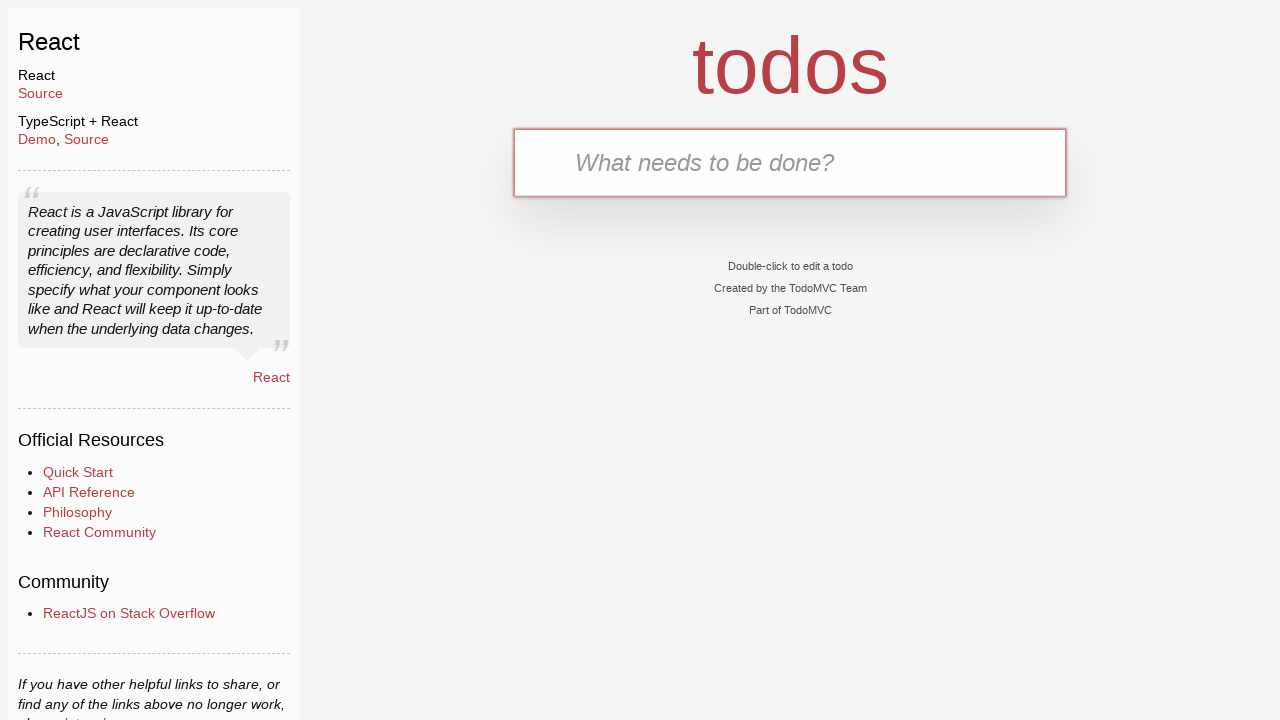

Filled new todo input with 'Task 1' on .new-todo
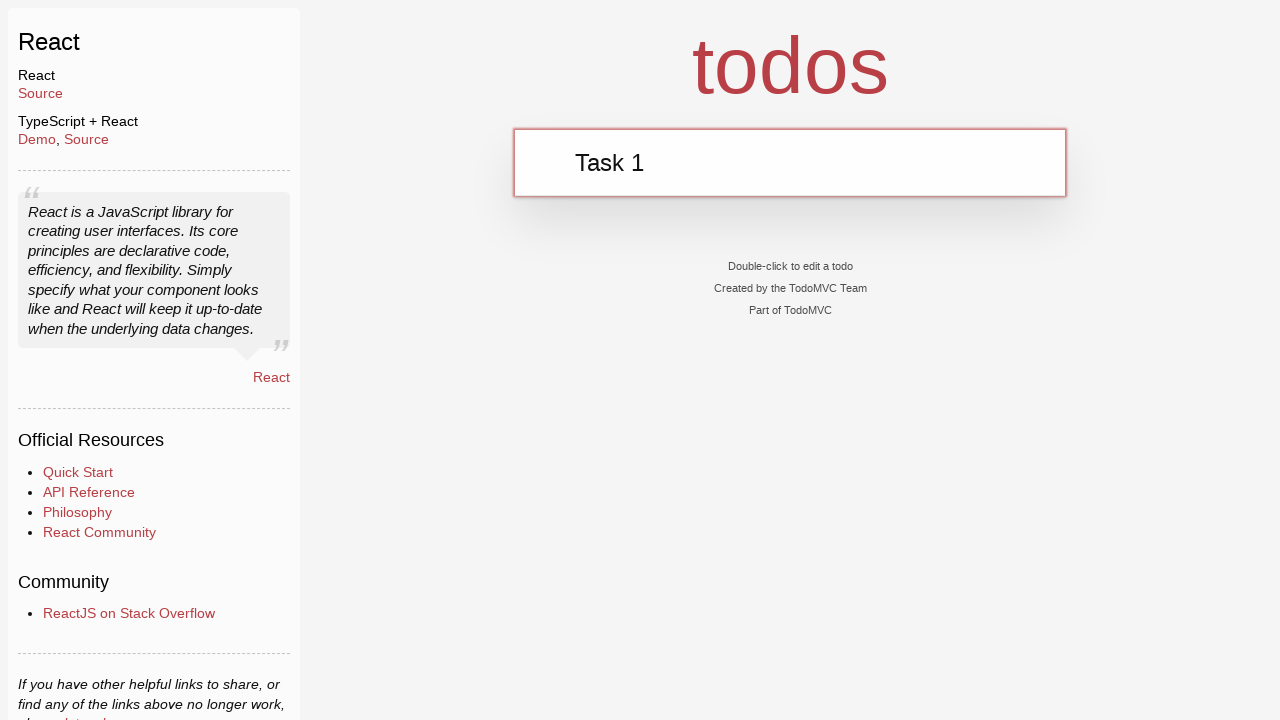

Pressed Enter to add first todo on .new-todo
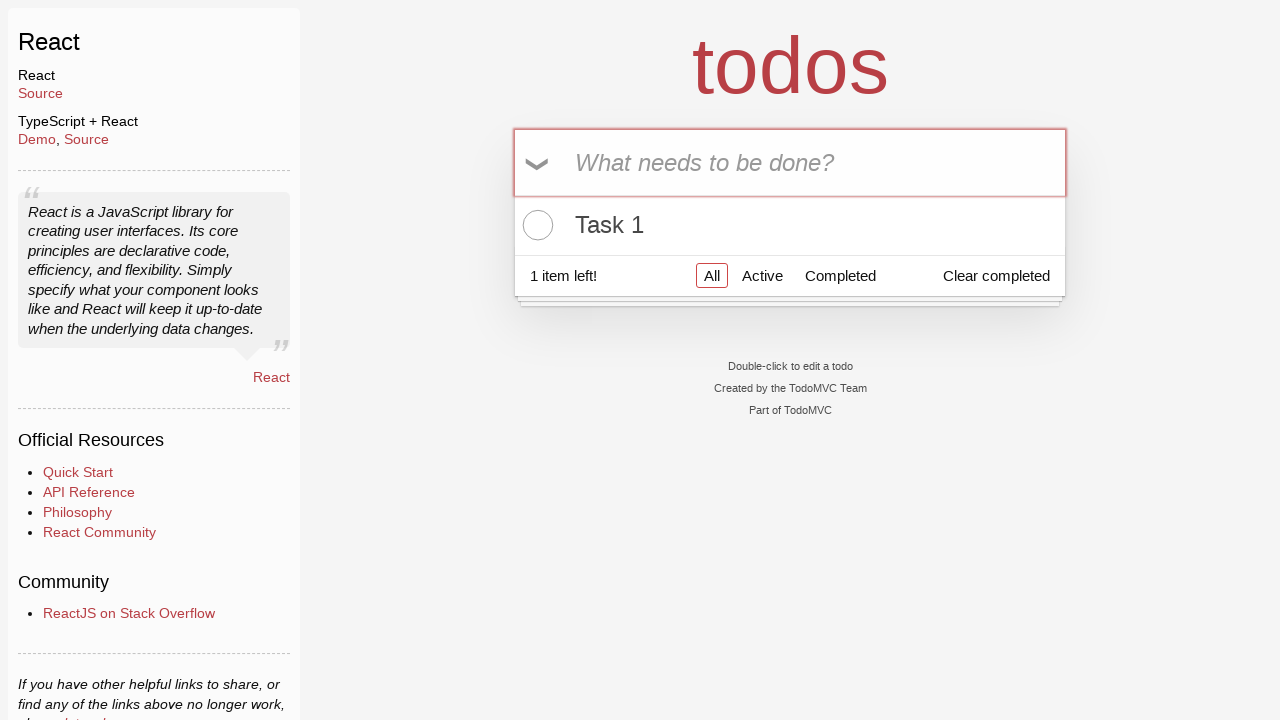

Filled new todo input with 'Task 2' on .new-todo
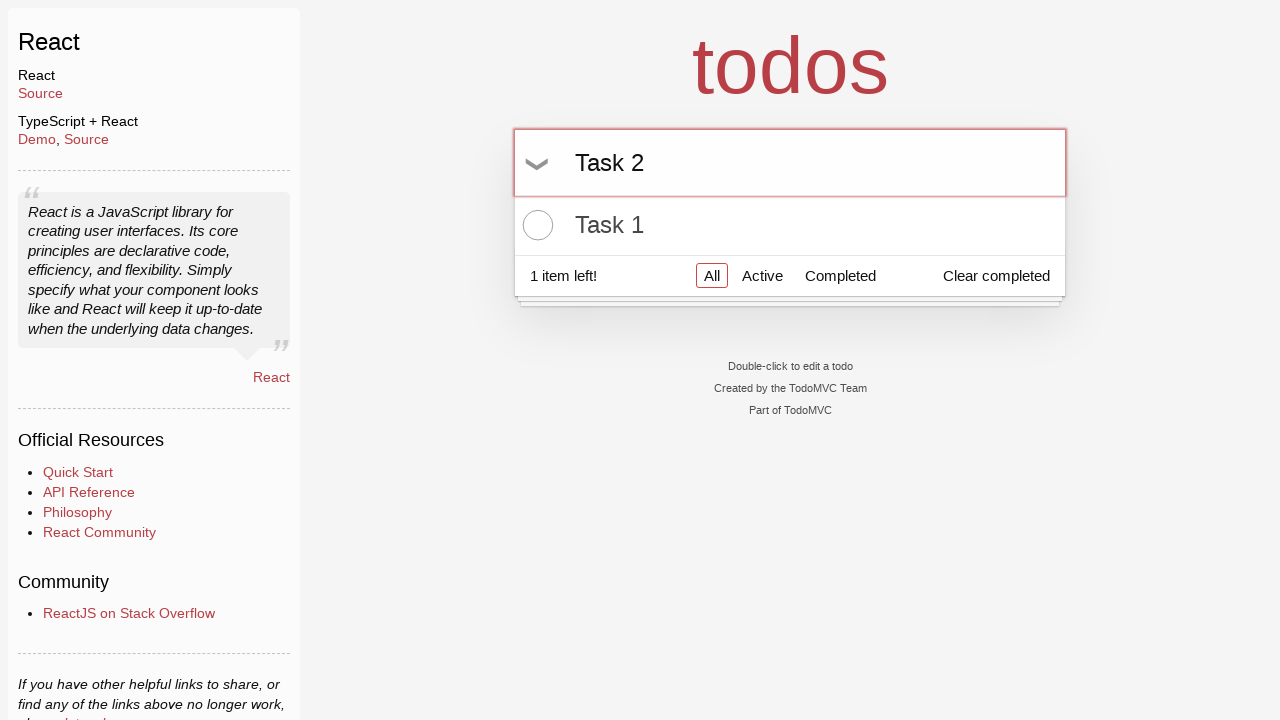

Pressed Enter to add second todo on .new-todo
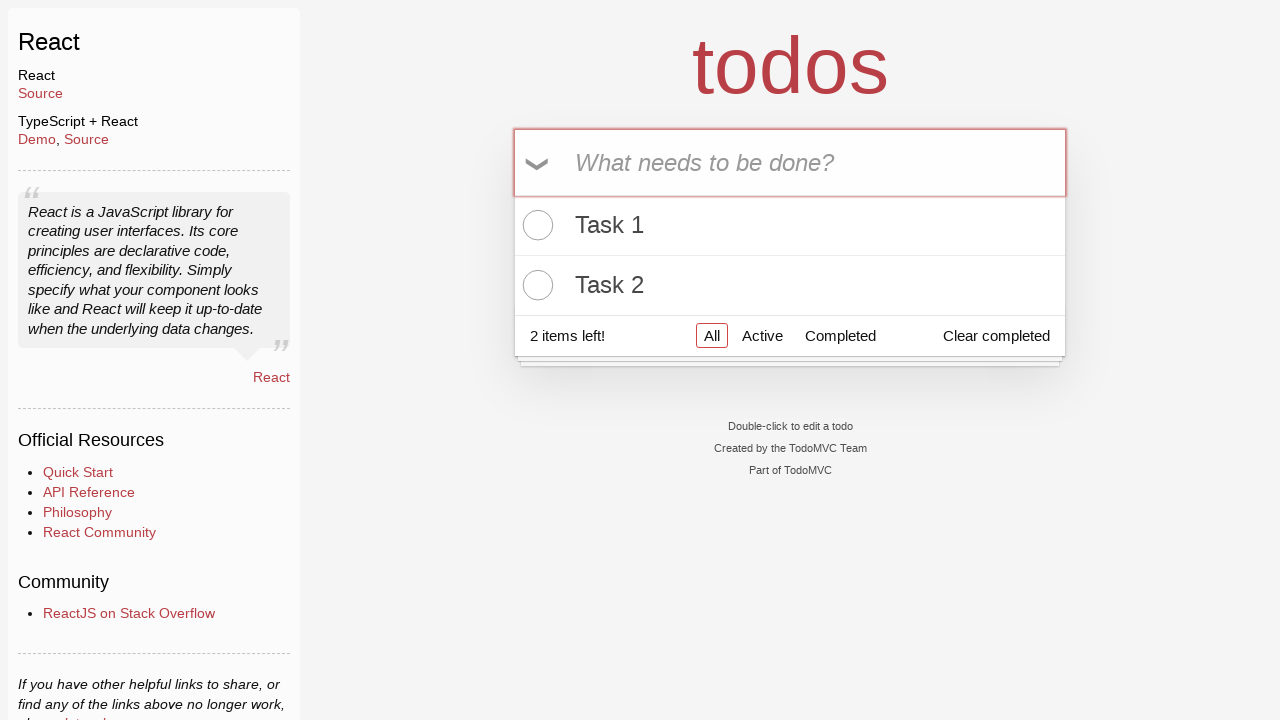

Clicked toggle checkbox on second todo to mark as completed at (535, 285) on .todo-list li .toggle >> nth=1
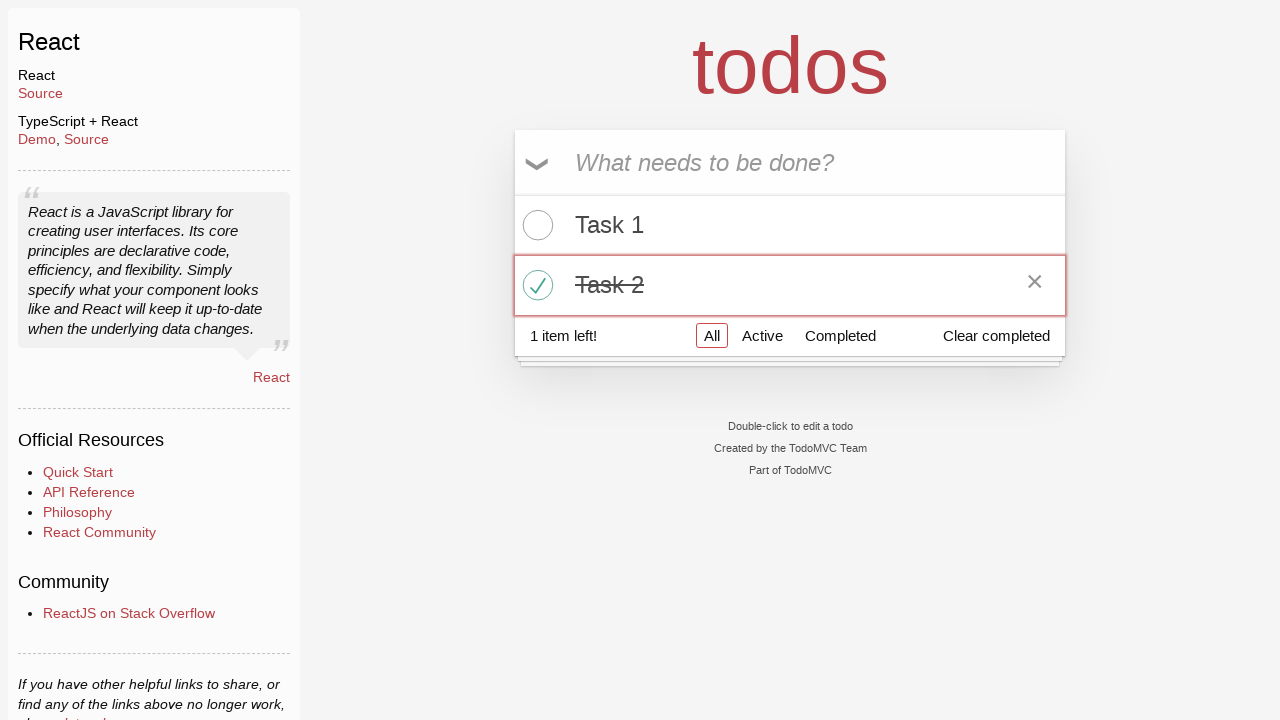

Active todo count updated to reflect one completed todo
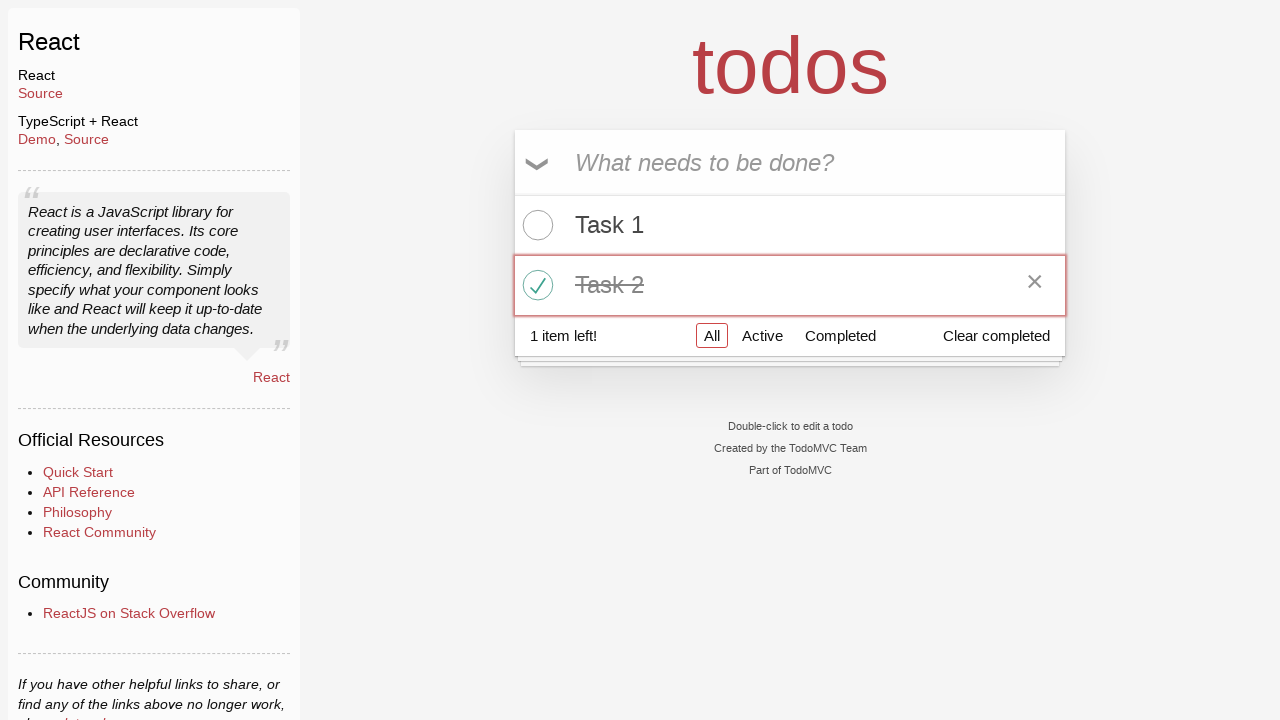

Clicked toggle checkbox on second todo to mark as active again at (535, 285) on .todo-list li .toggle >> nth=1
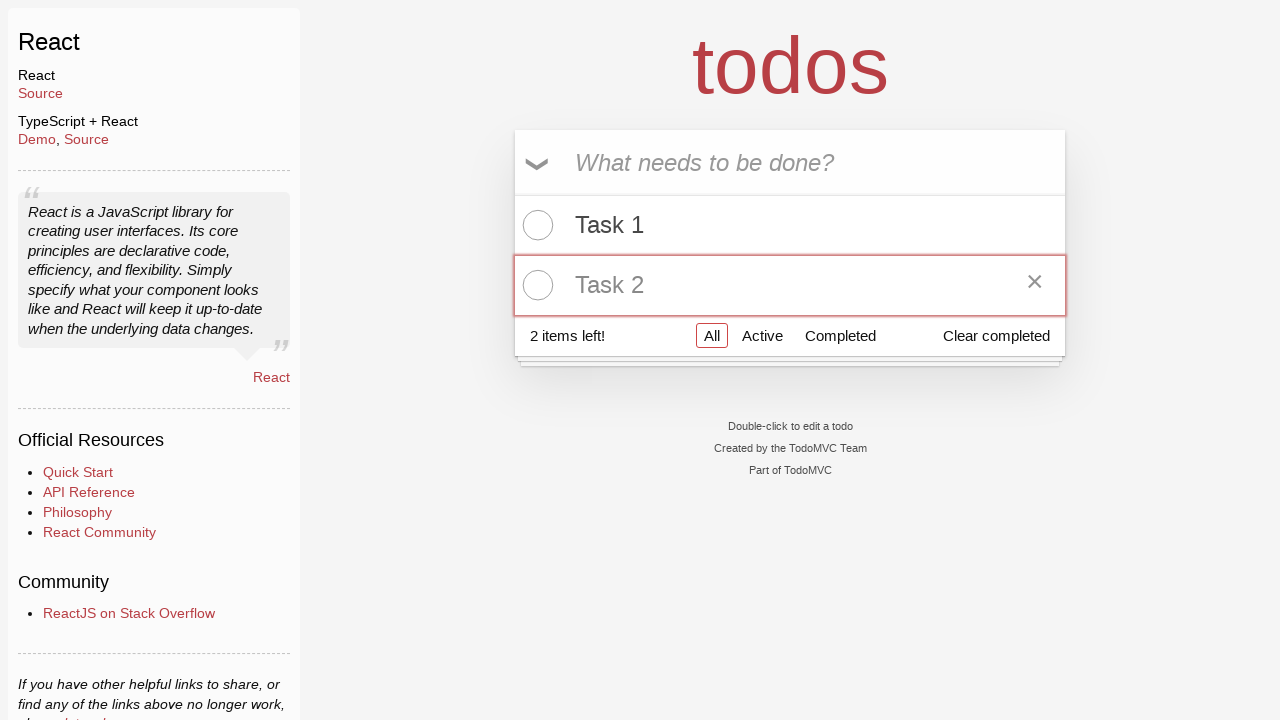

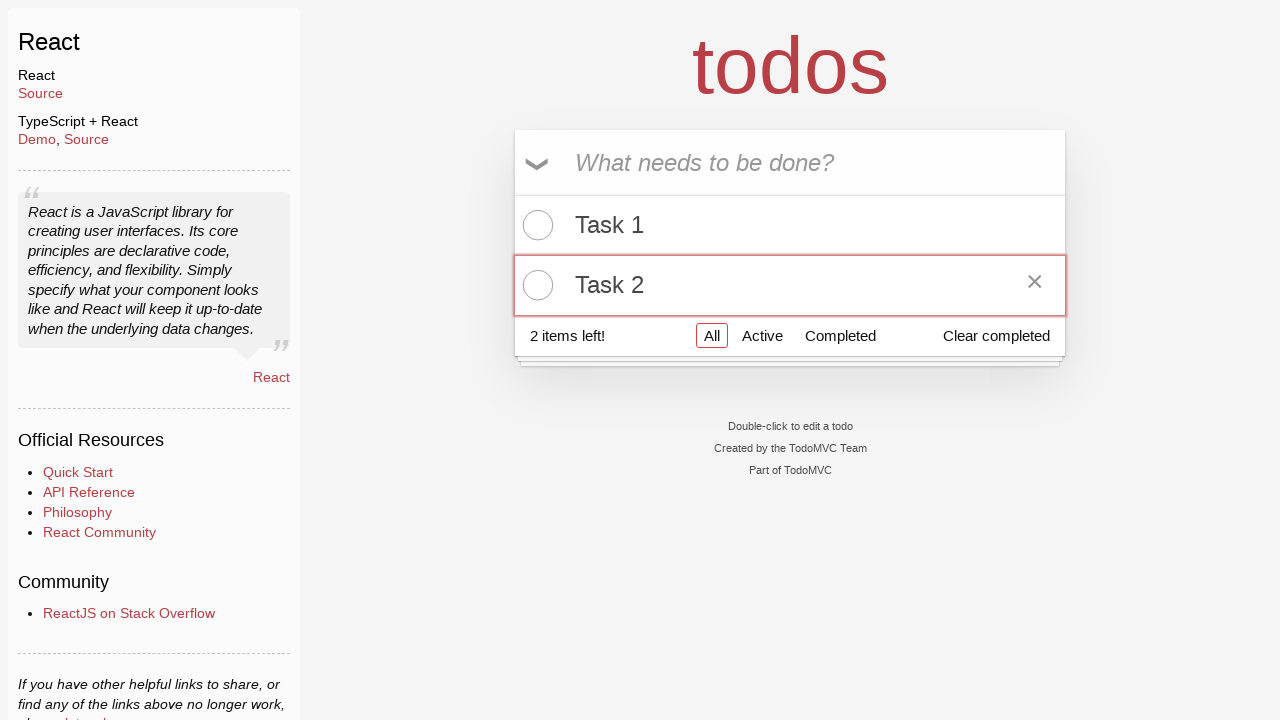